Tests file upload functionality by selecting a file and submitting the upload form, then verifying successful upload message

Starting URL: https://the-internet.herokuapp.com/upload

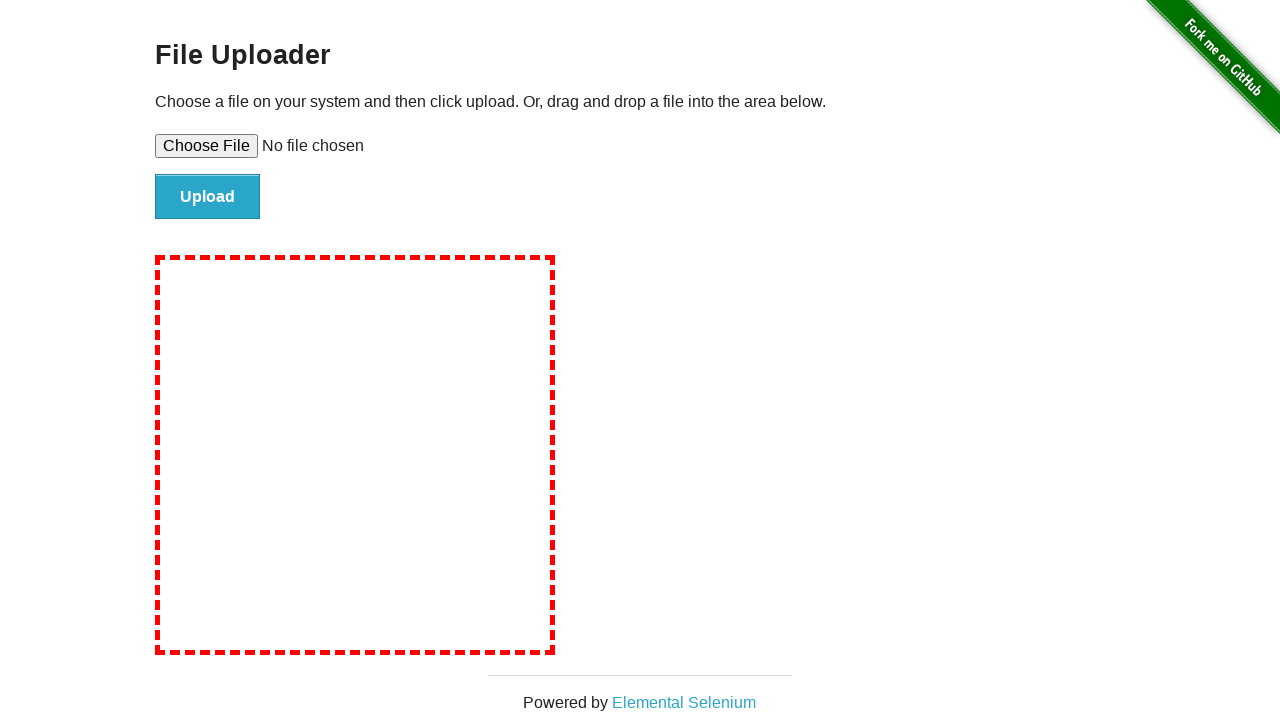

Selected file for upload via file input element
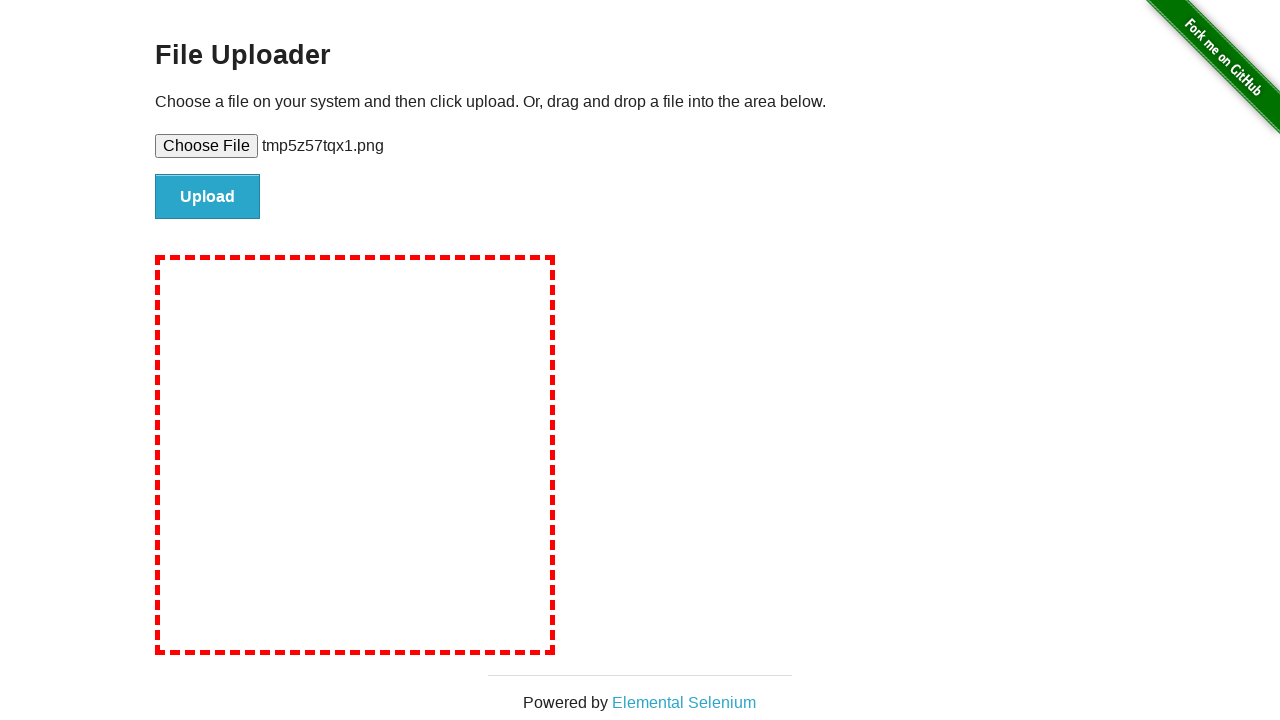

Clicked upload submit button to submit the file at (208, 197) on #file-submit
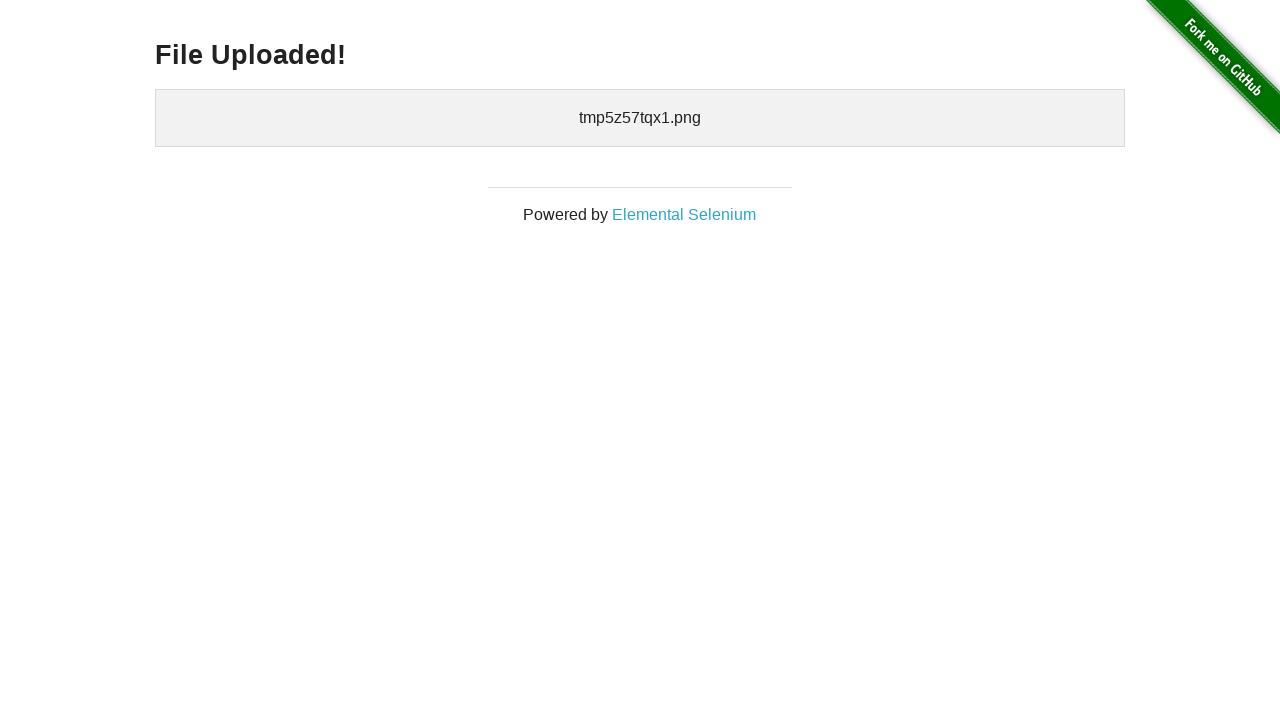

File upload success message displayed
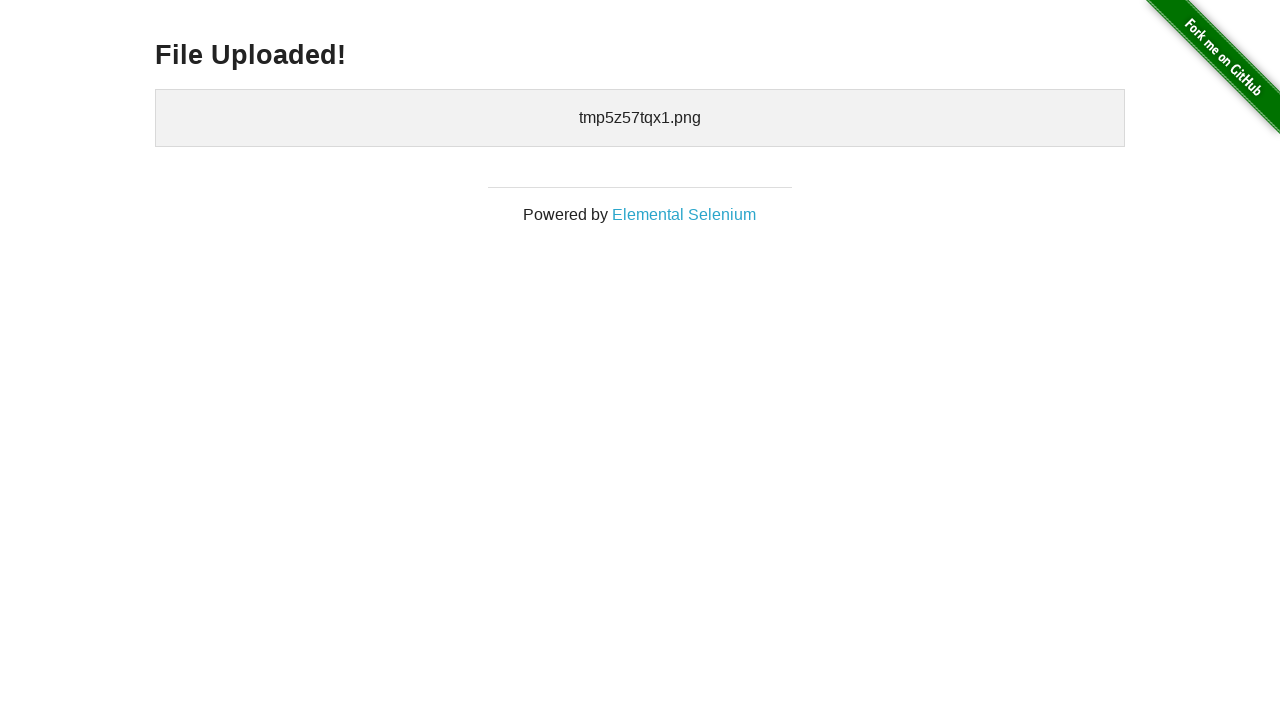

Cleaned up temporary test file
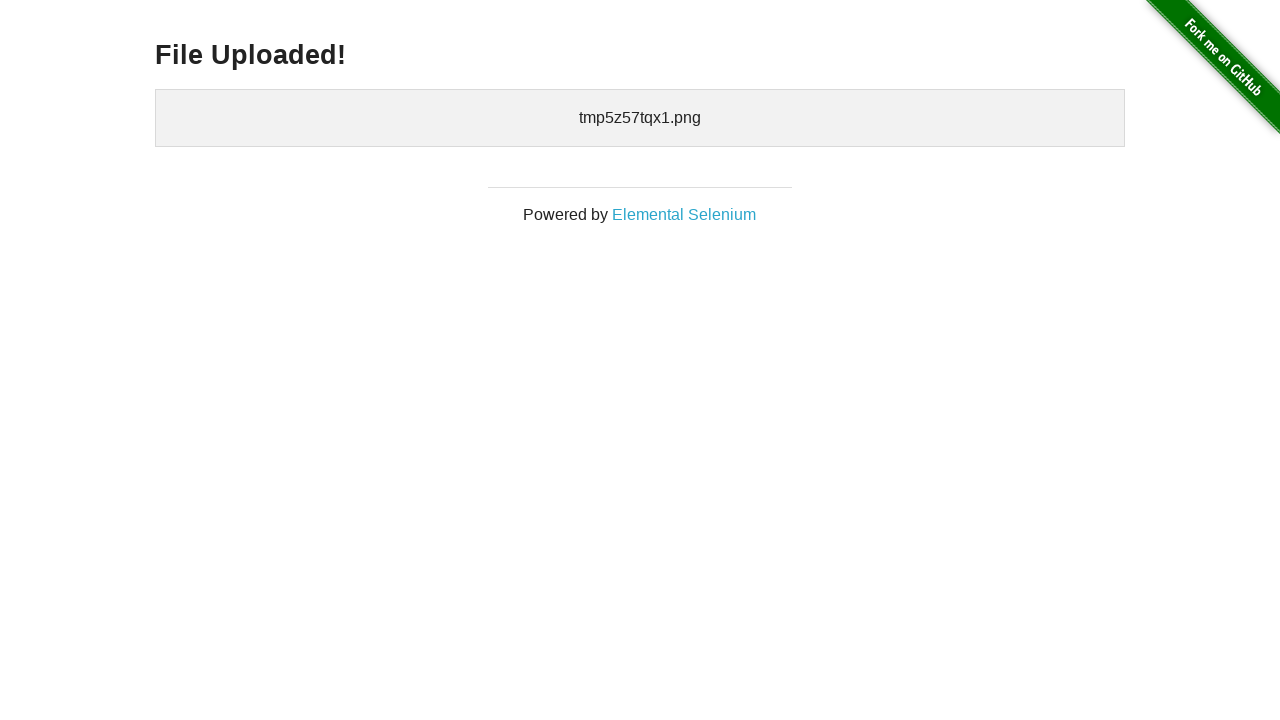

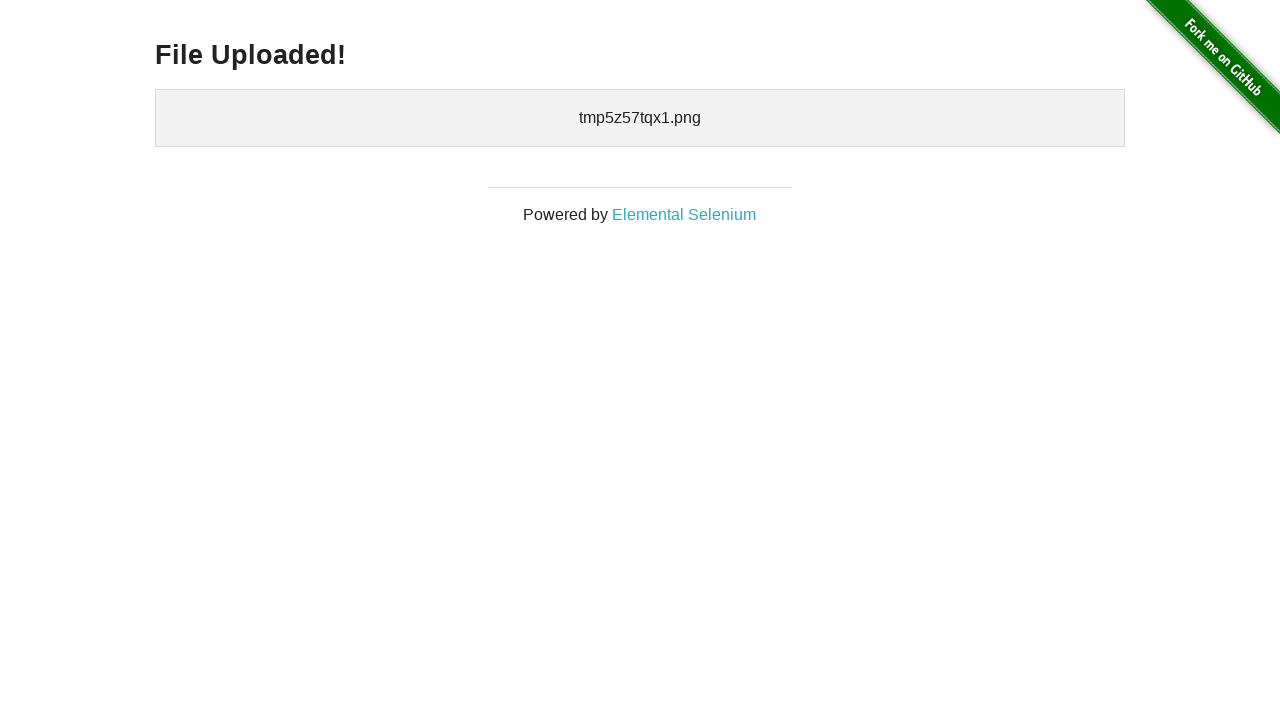